Tests opening a new browser tab, navigating to a different URL in that tab, and verifying that two window handles exist

Starting URL: https://the-internet.herokuapp.com/windows

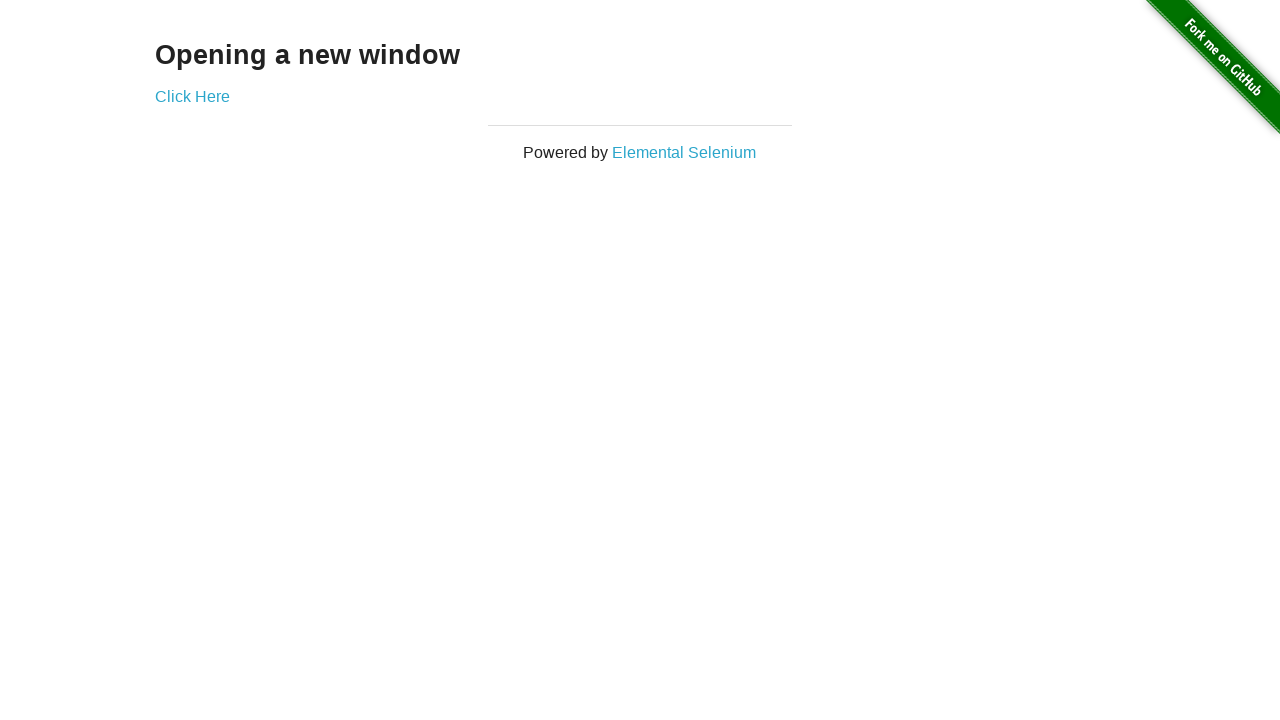

Opened a new browser tab
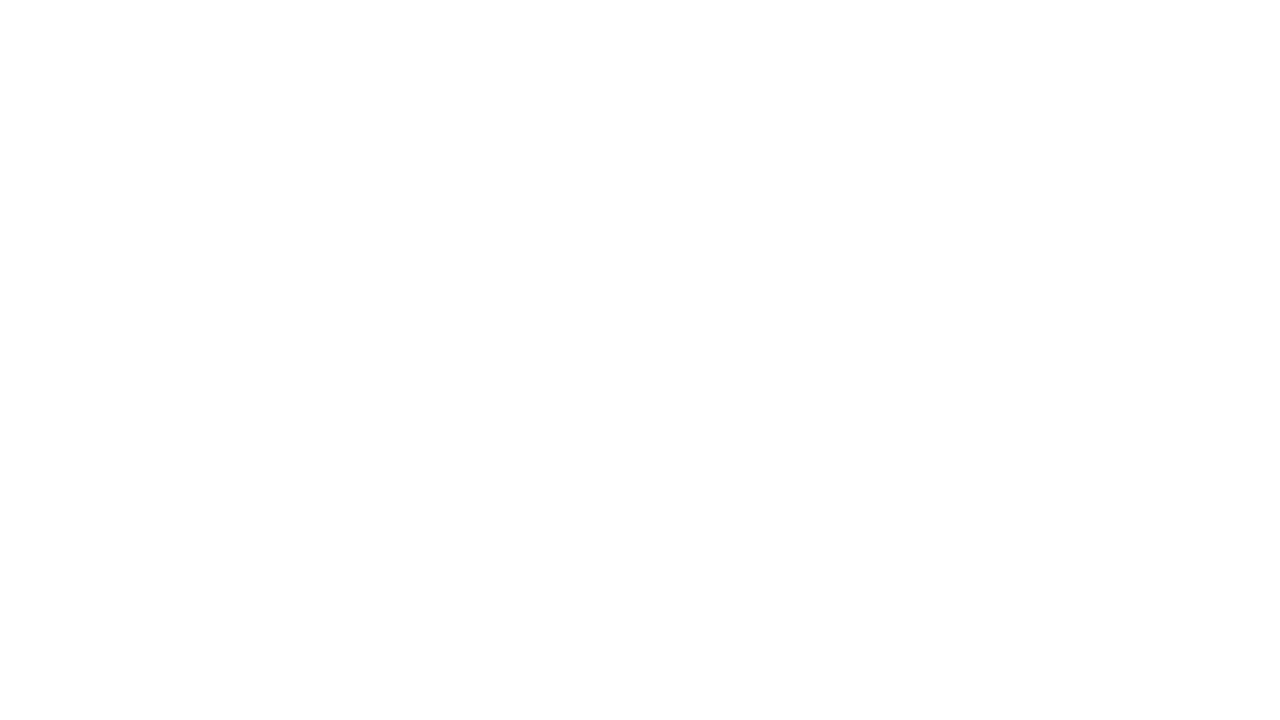

Navigated to https://the-internet.herokuapp.com/typos in new tab
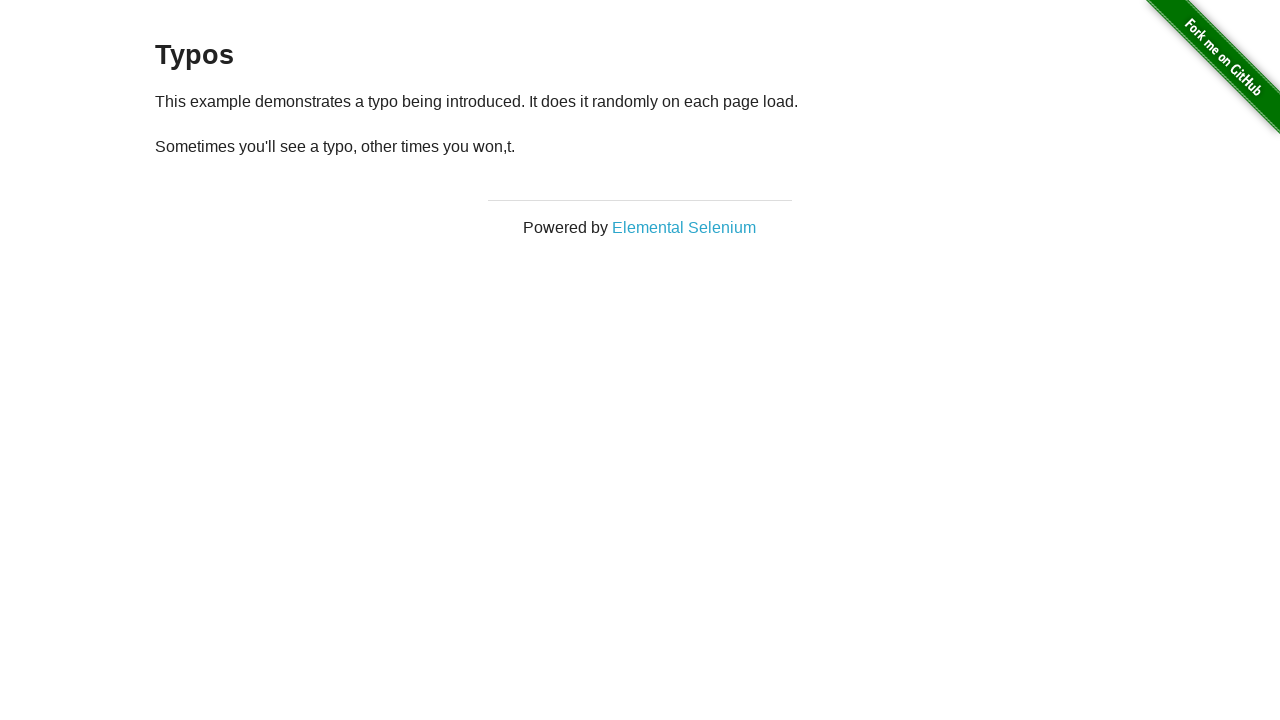

Verified that two window handles exist (2 pages open)
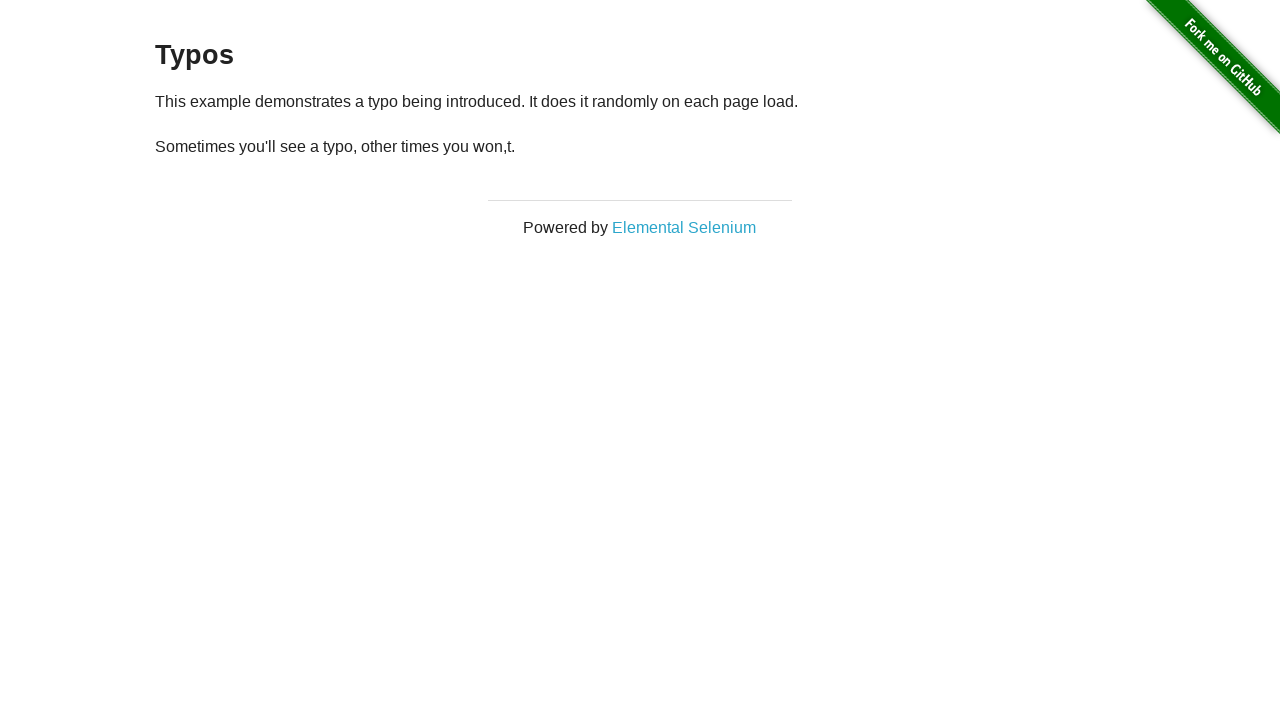

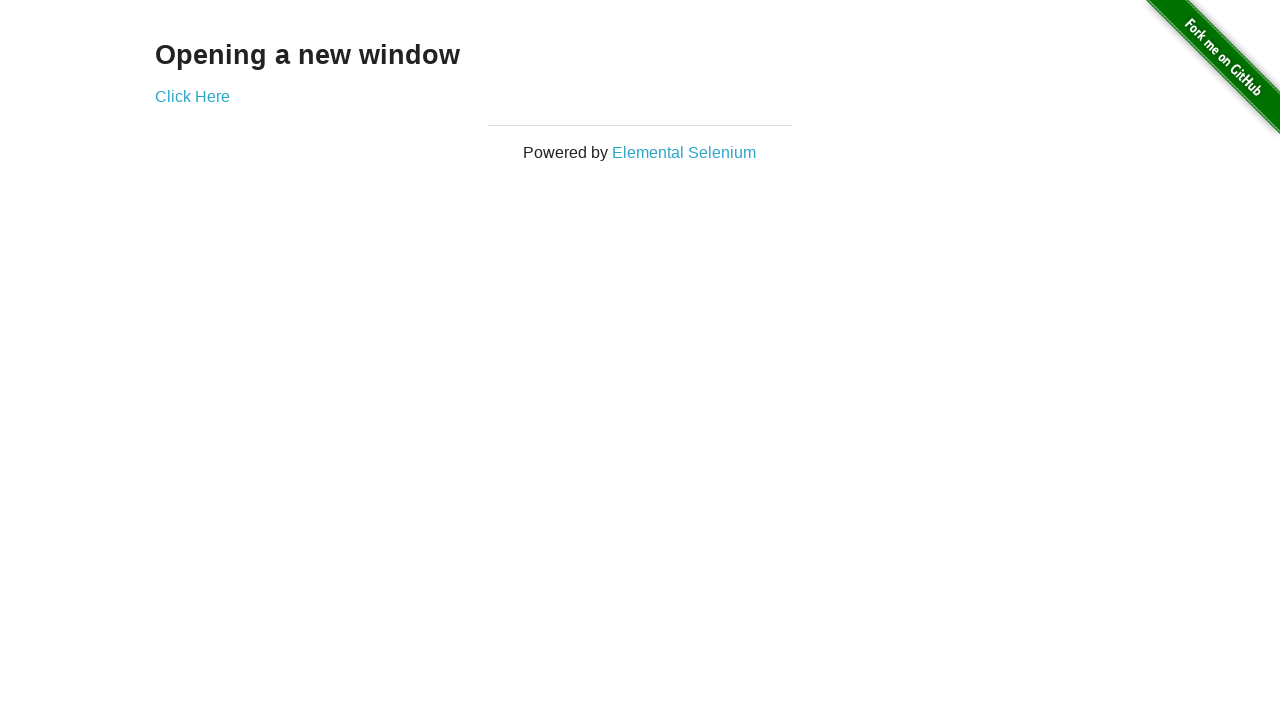